Tests three types of button interactions on the ToolsQA buttons page: double-click, right-click, and regular click, verifying the correct response message appears after each interaction.

Starting URL: https://demoqa.com/buttons

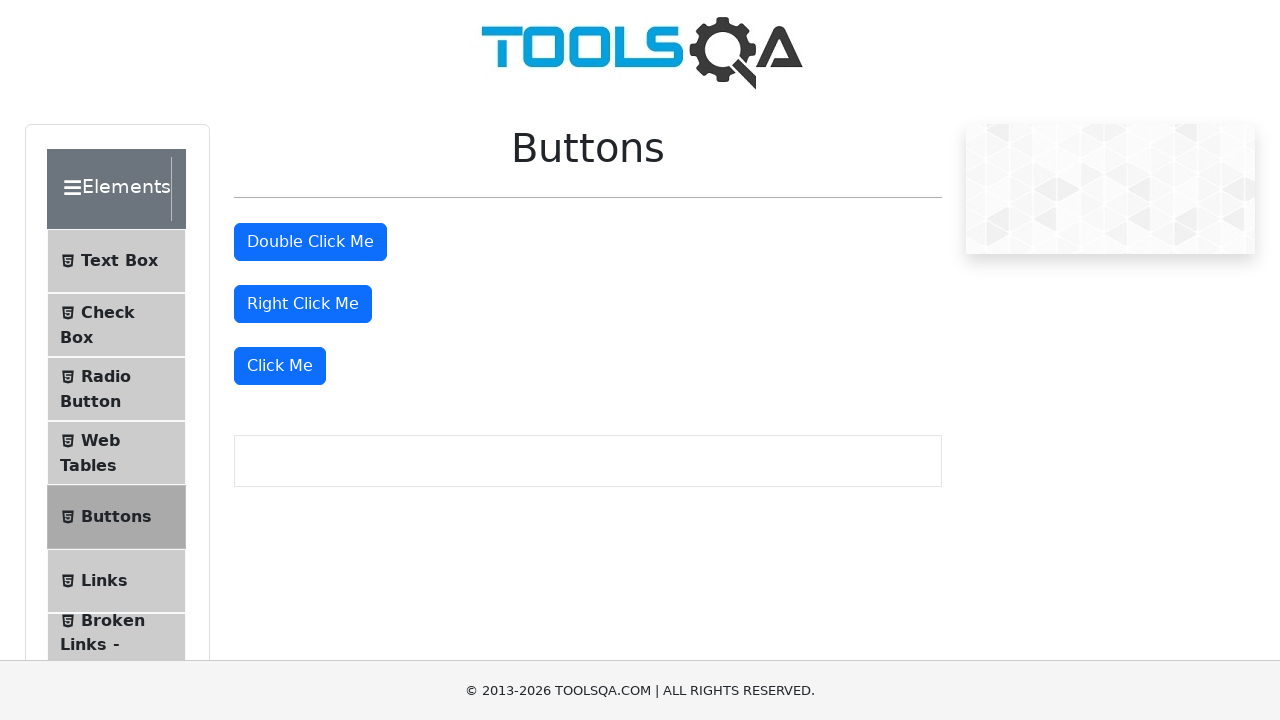

Waited for 'Double Click Me' button to load
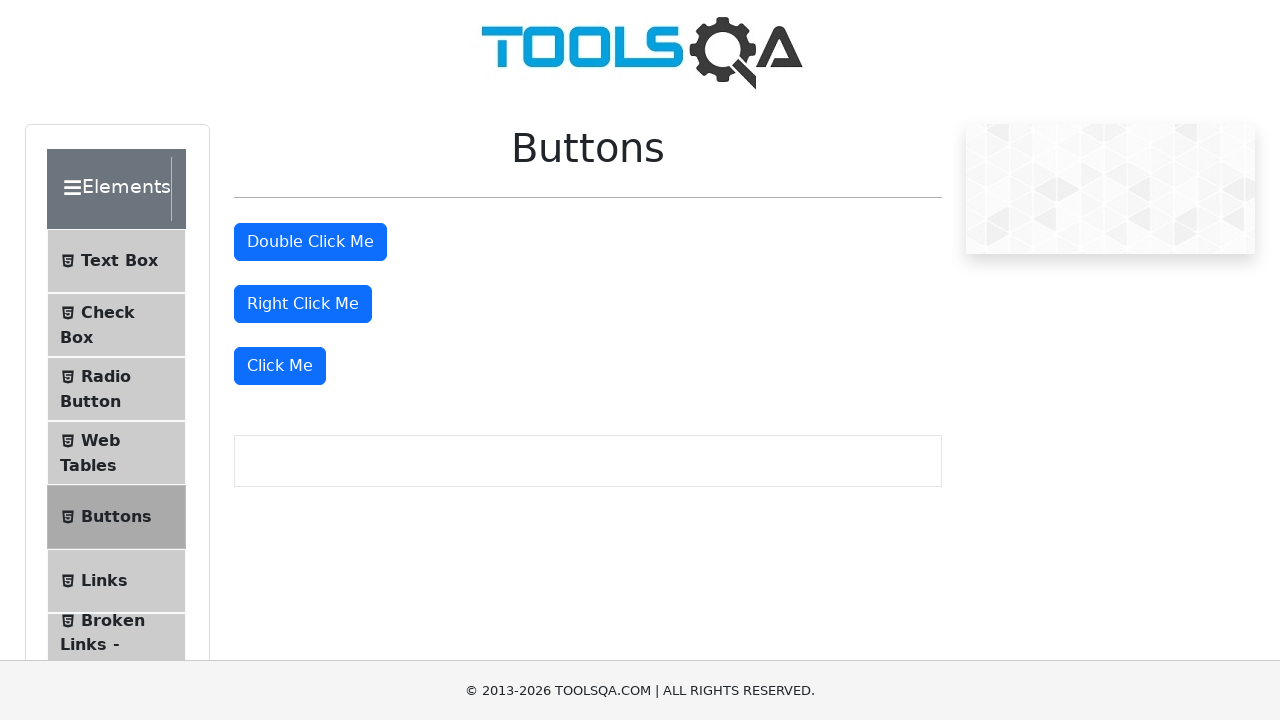

Performed double-click on 'Double Click Me' button at (310, 242) on xpath=//button[text()='Double Click Me']
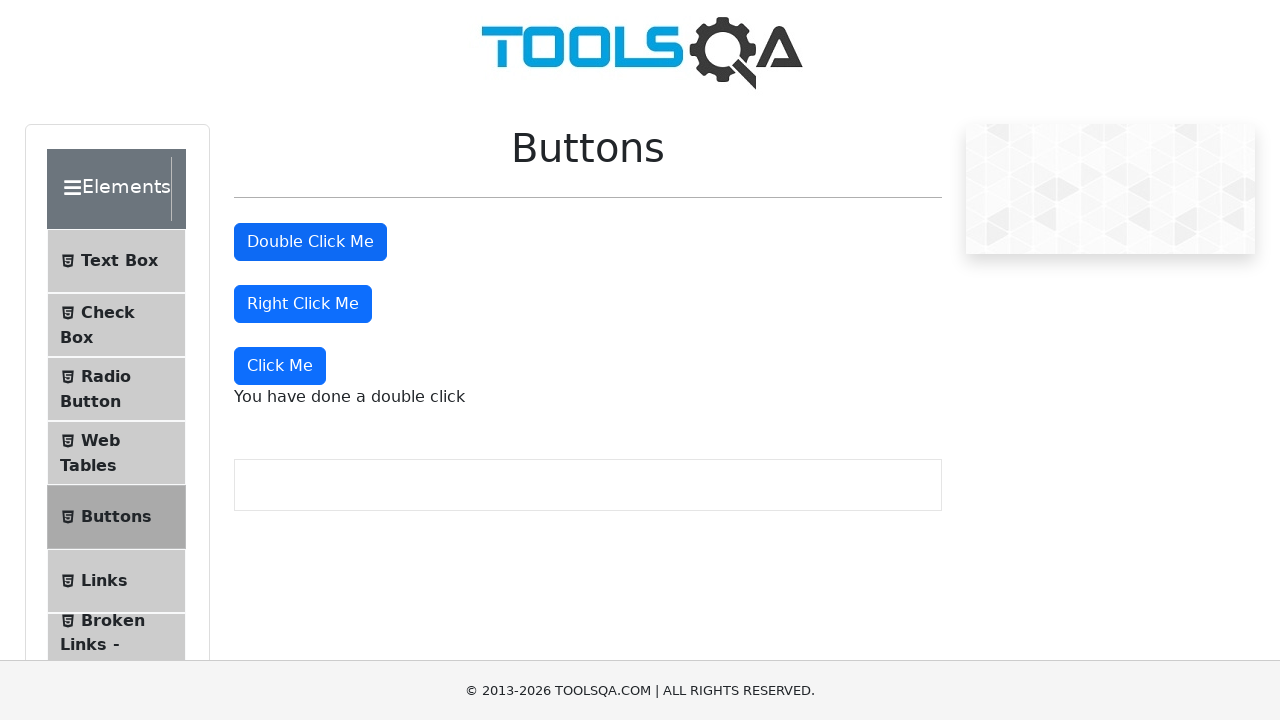

Double-click result message element appeared
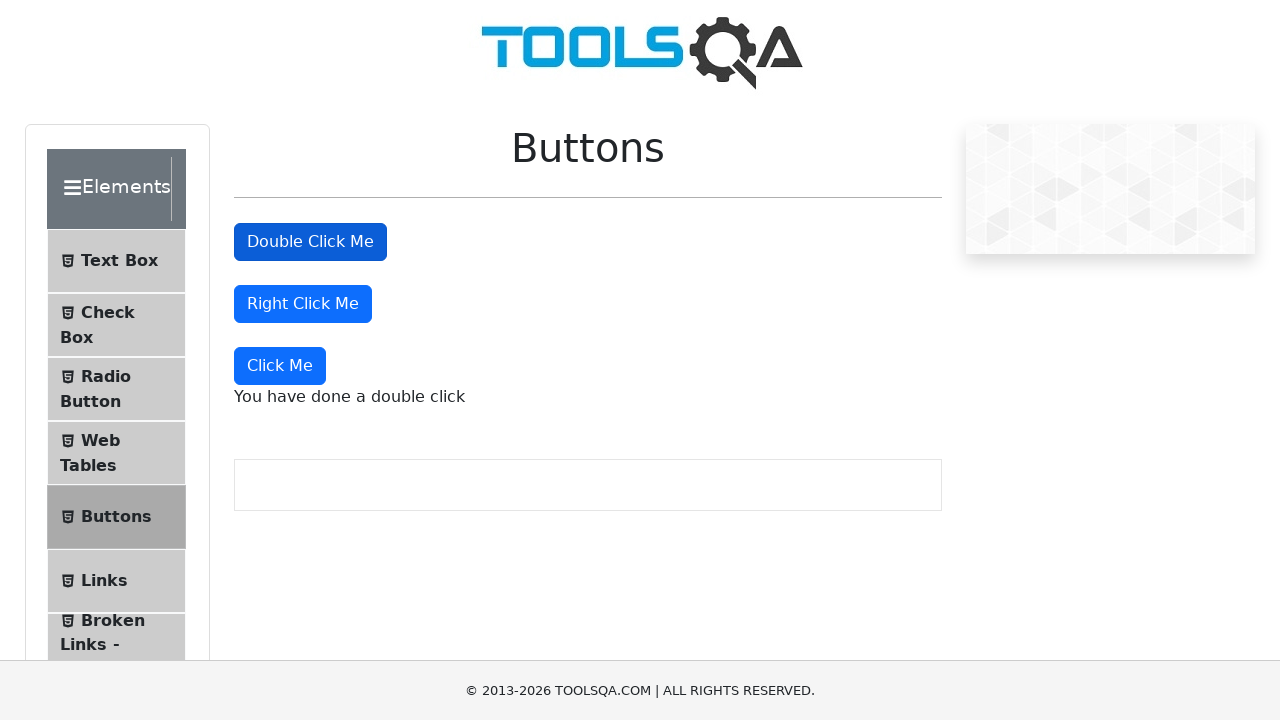

Retrieved double-click message text: 'You have done a double click'
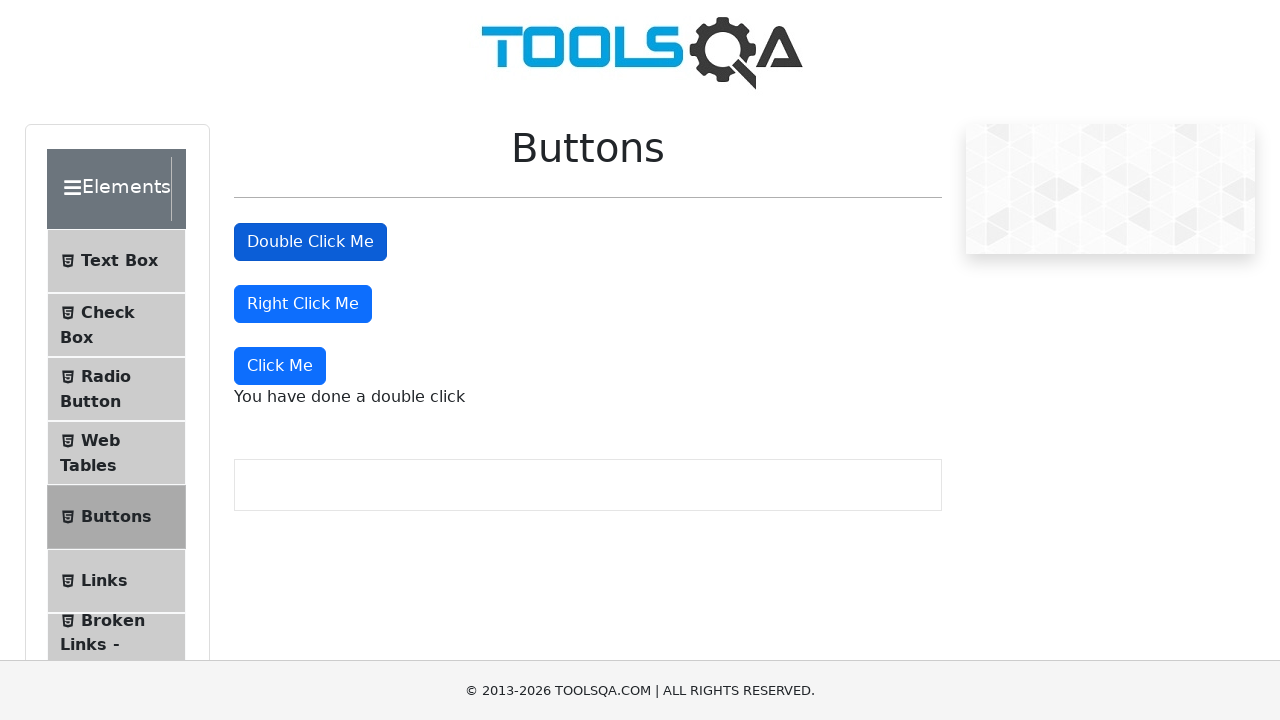

Verified double-click message is correct
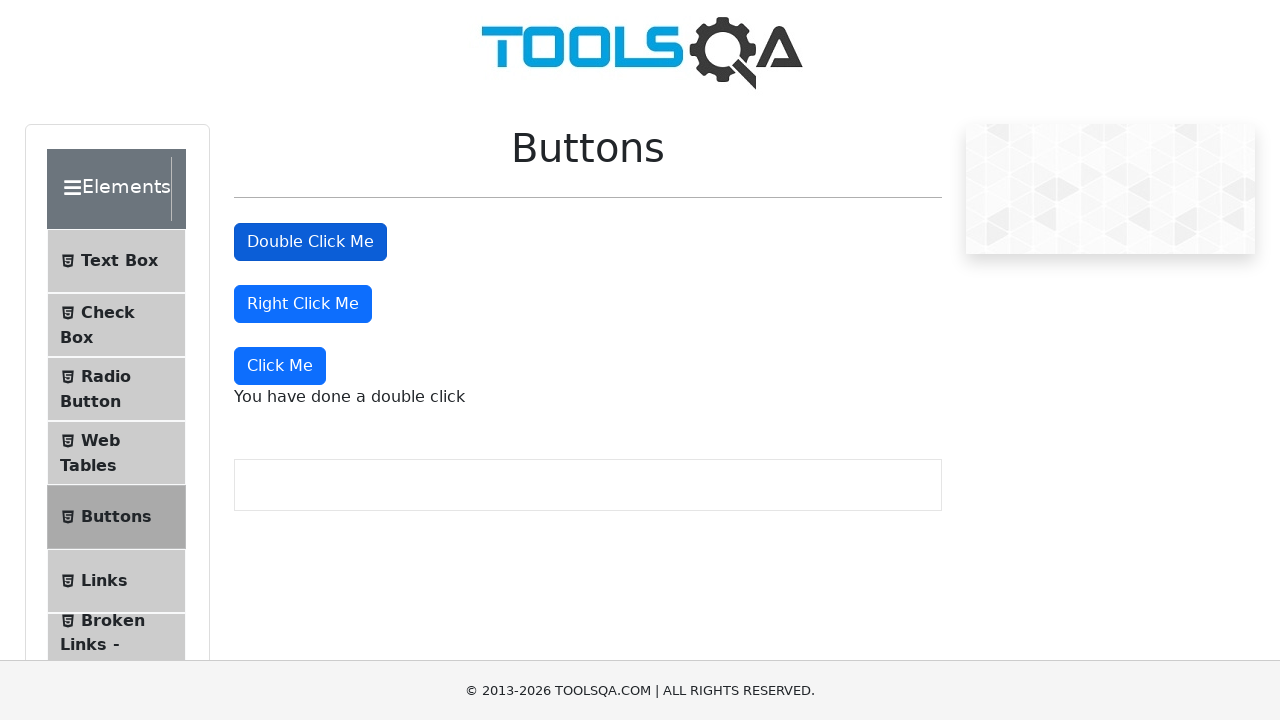

Performed right-click on 'Right Click Me' button at (303, 304) on //button[text()='Right Click Me']
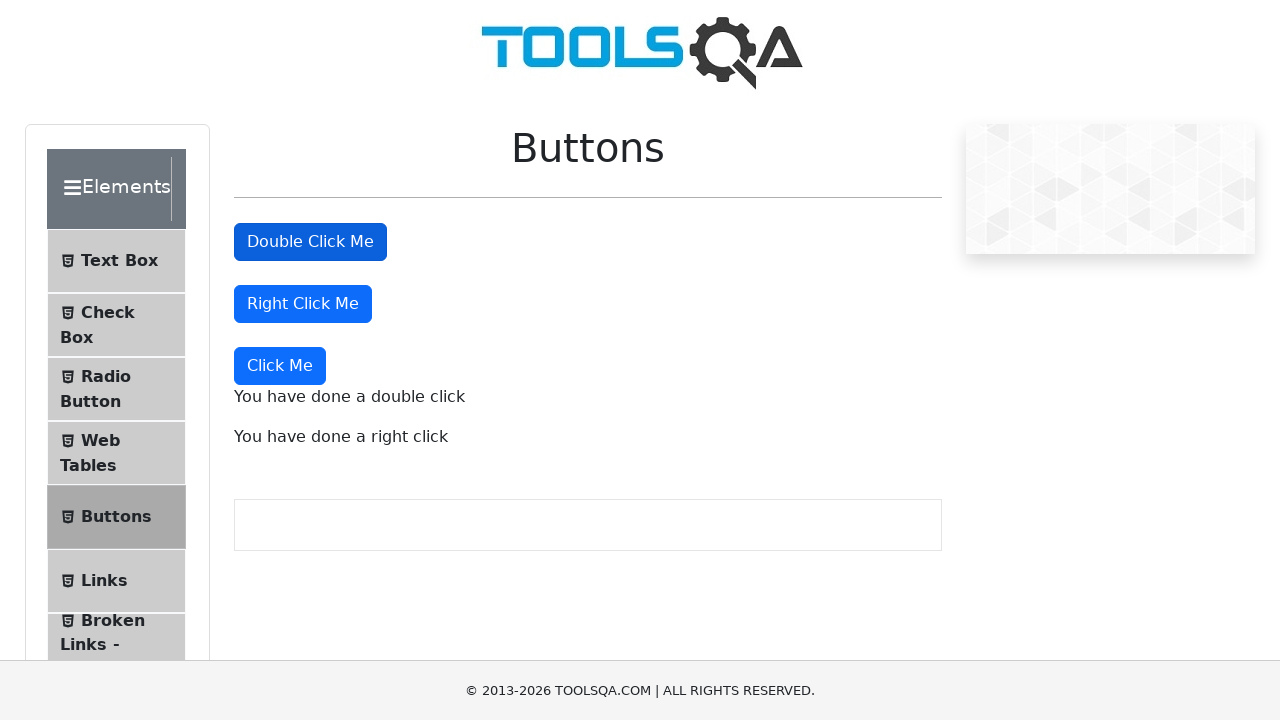

Right-click result message element appeared
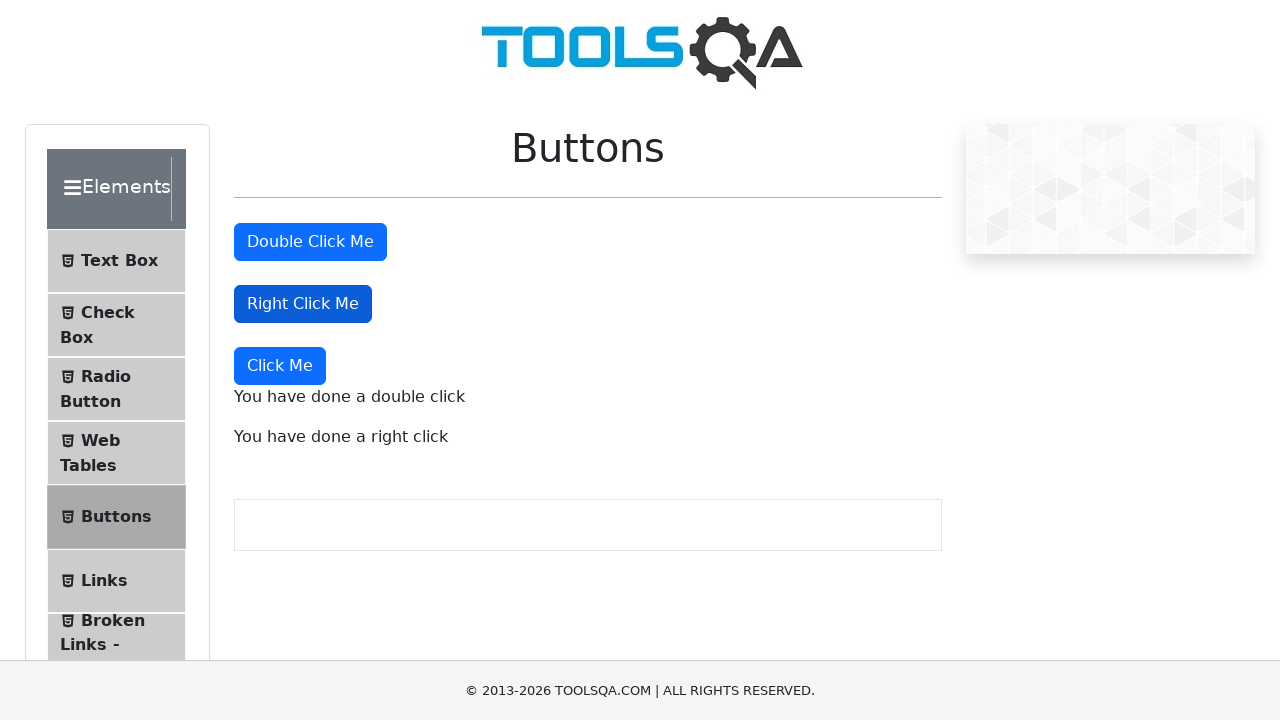

Retrieved right-click message text: 'You have done a right click'
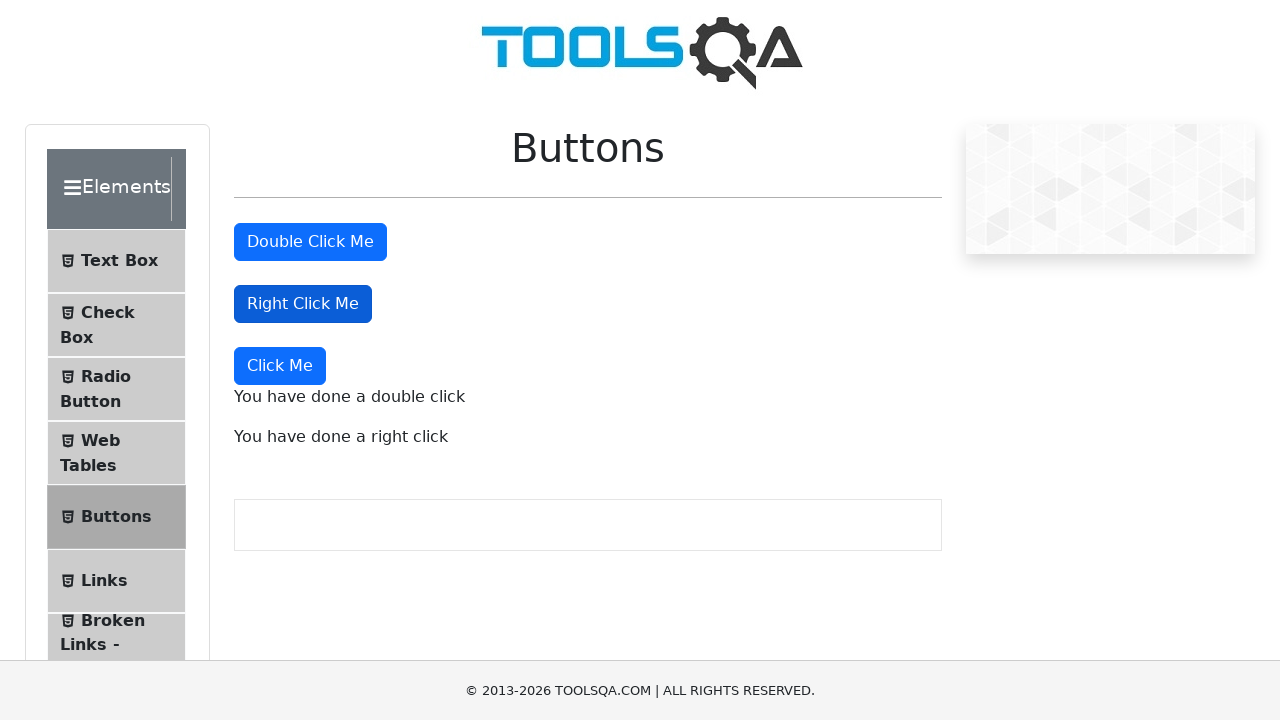

Verified right-click message is correct
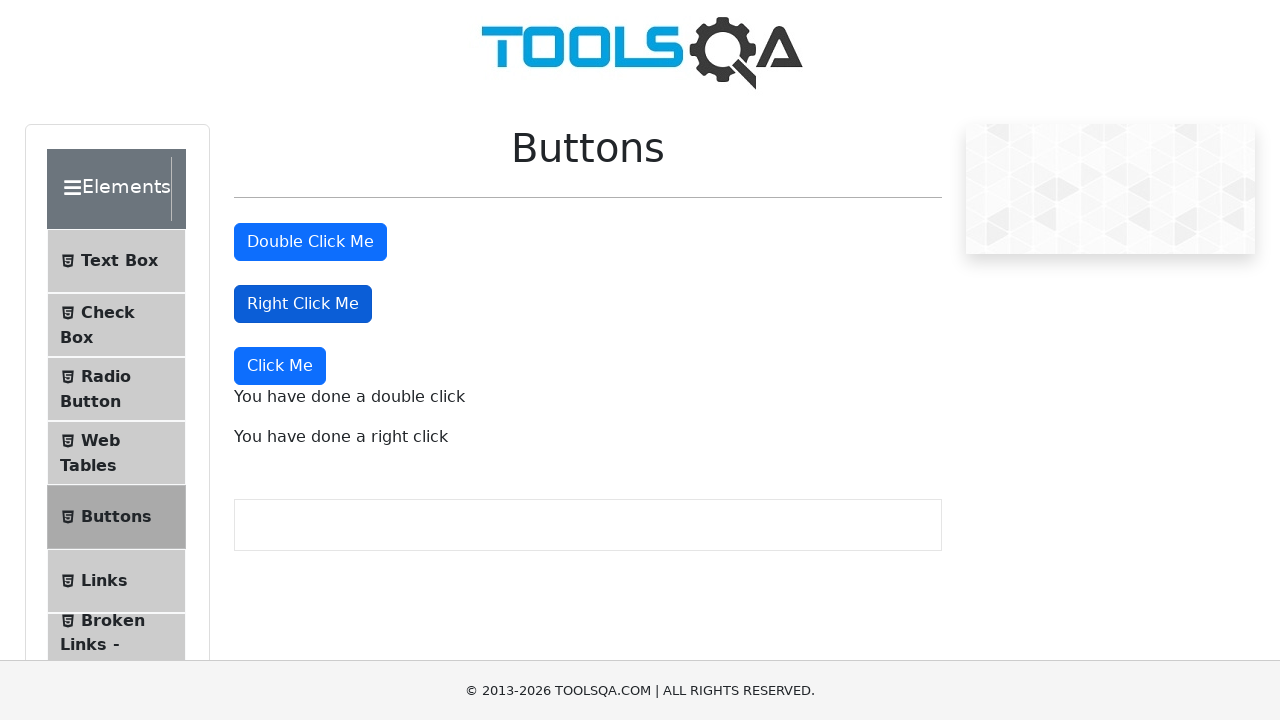

Performed single click on 'Click Me' button at (280, 366) on xpath=//button[text()='Click Me']
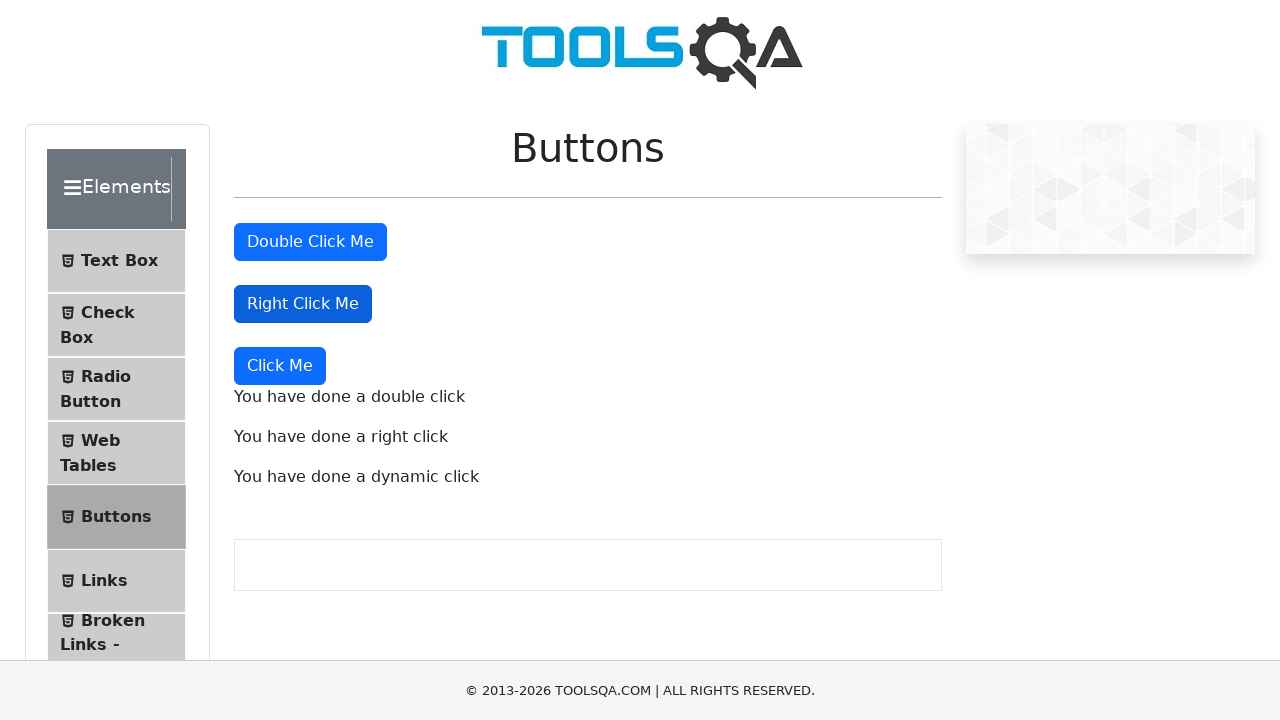

Single-click result message element appeared
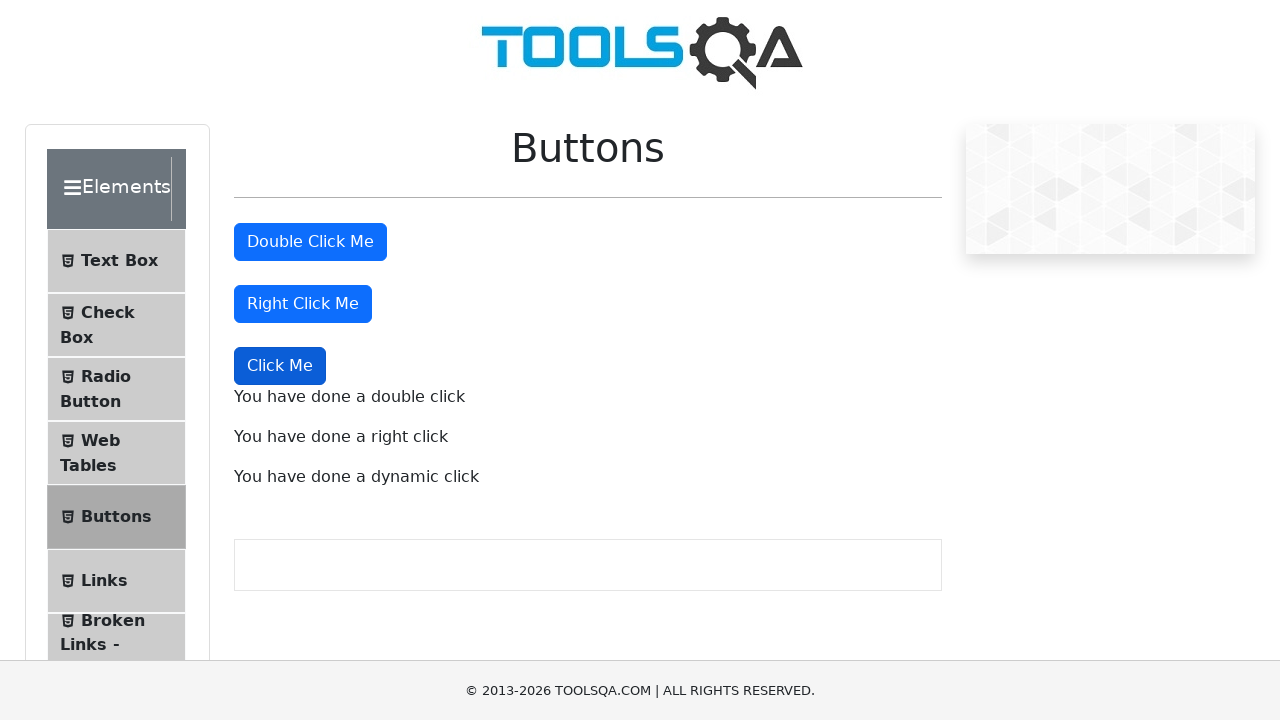

Retrieved single-click message text: 'You have done a dynamic click'
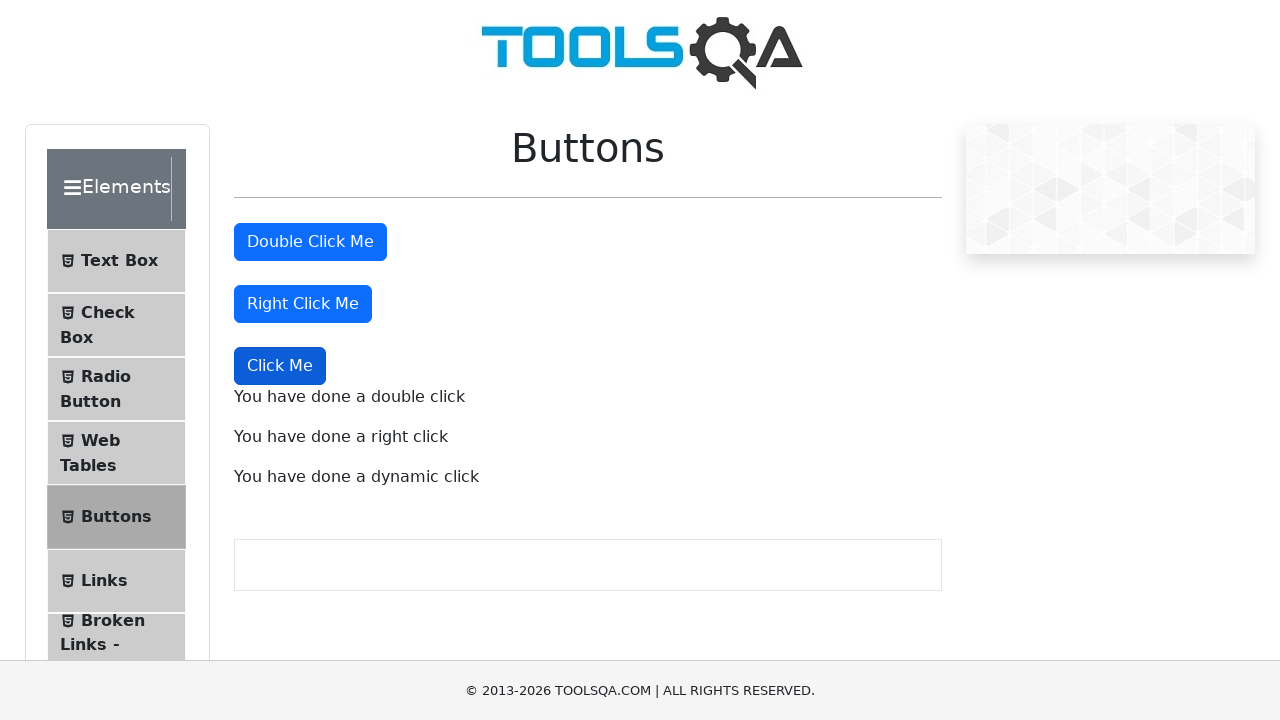

Verified single-click message is correct
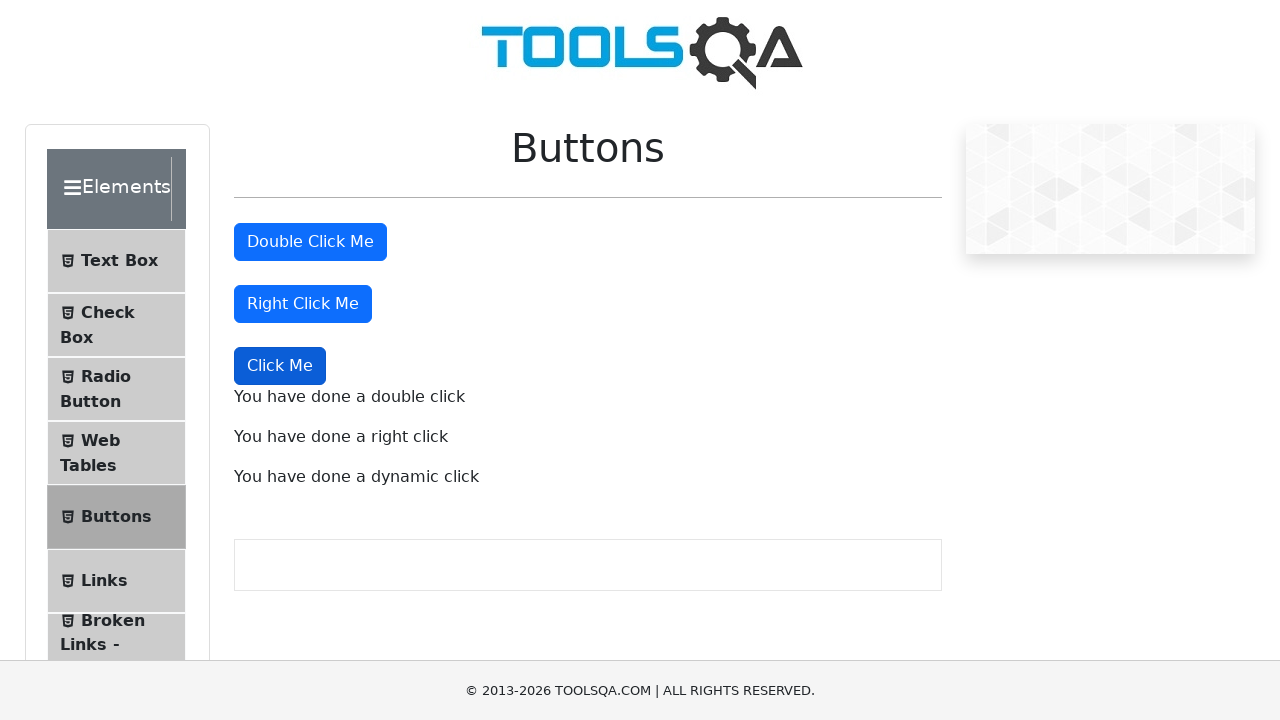

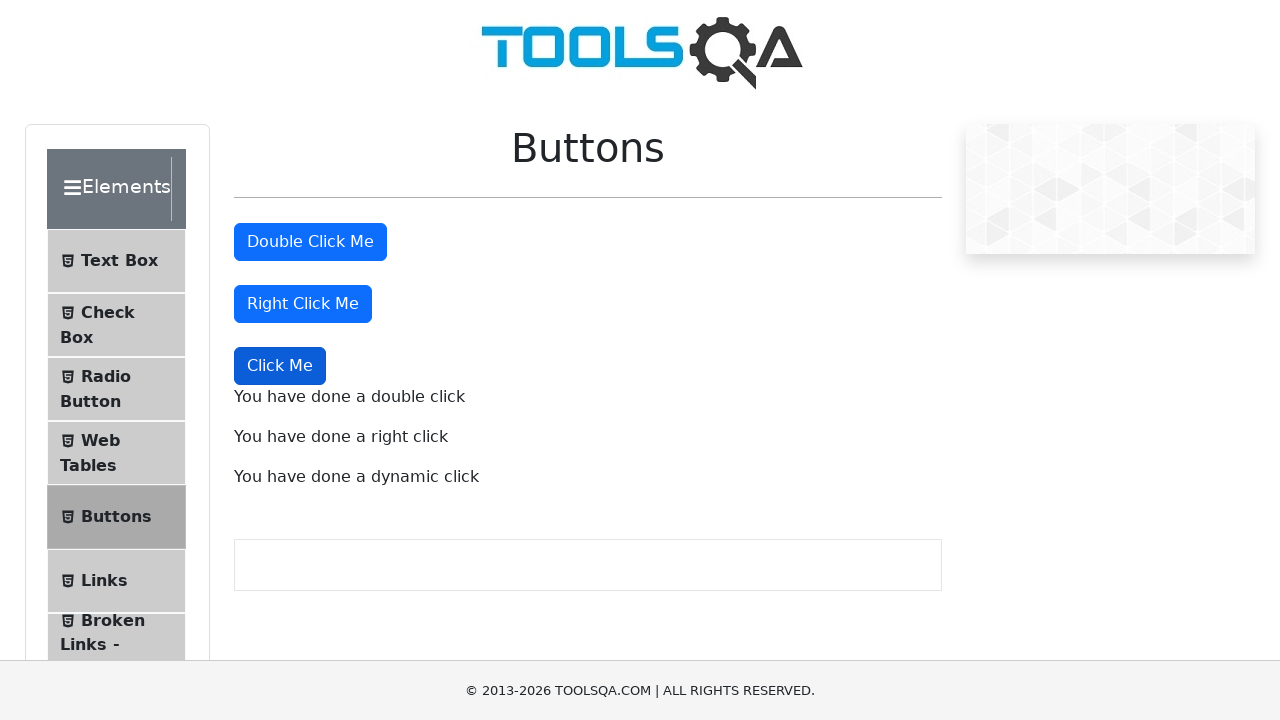